Tests purchasing two phone products (Samsung and Nexus) by adding them to cart, filling out order form with customer details, and completing the purchase.

Starting URL: https://www.demoblaze.com

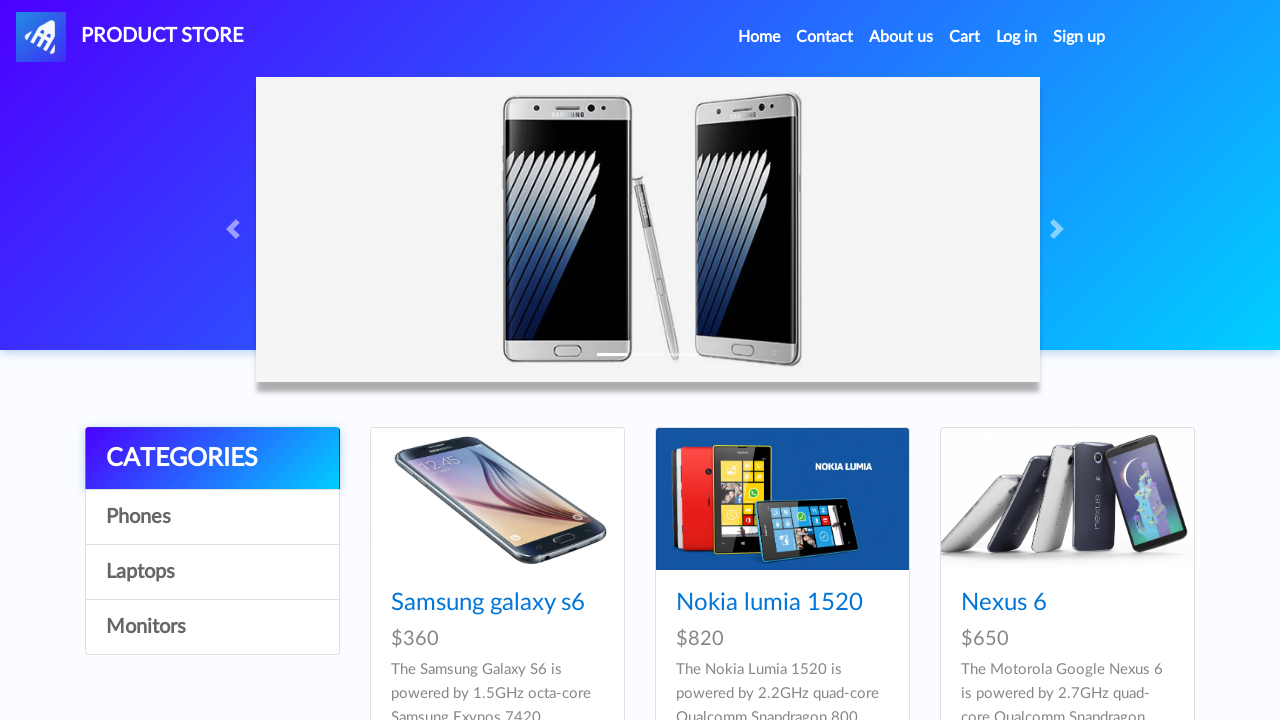

Clicked on Samsung Galaxy S6 product at (488, 603) on a:has-text('Samsung galaxy s6')
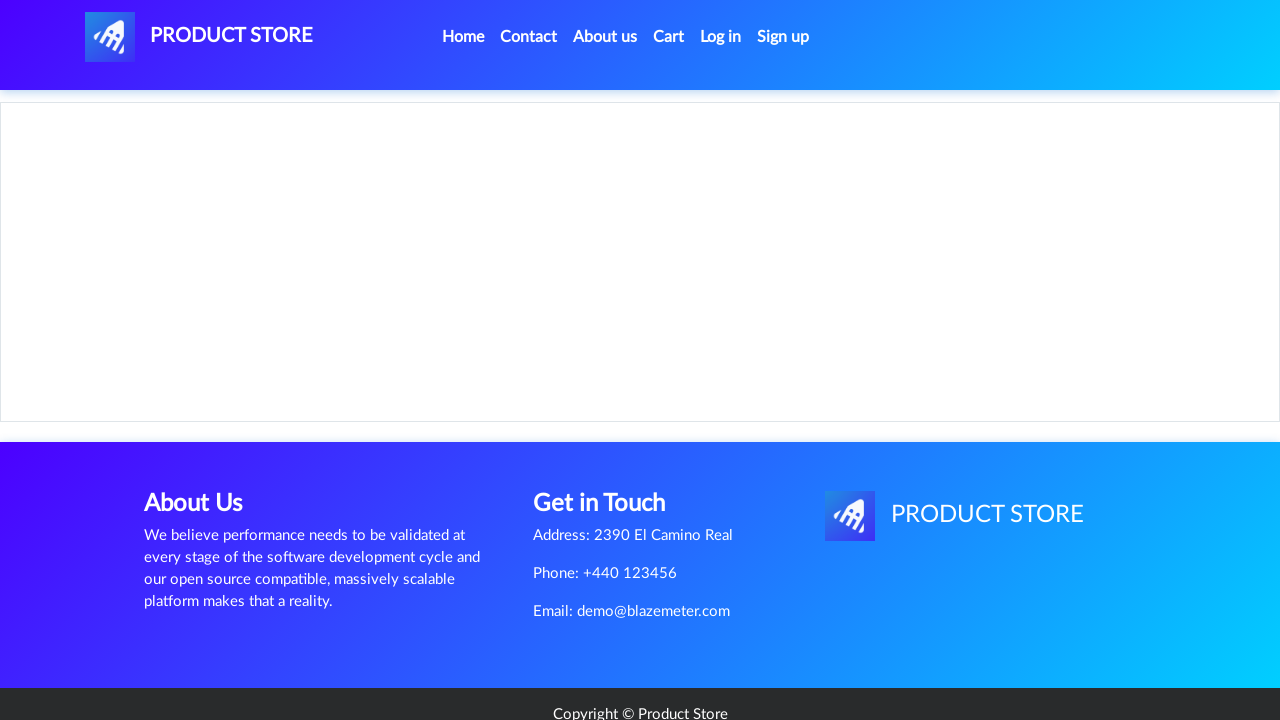

Product page loaded
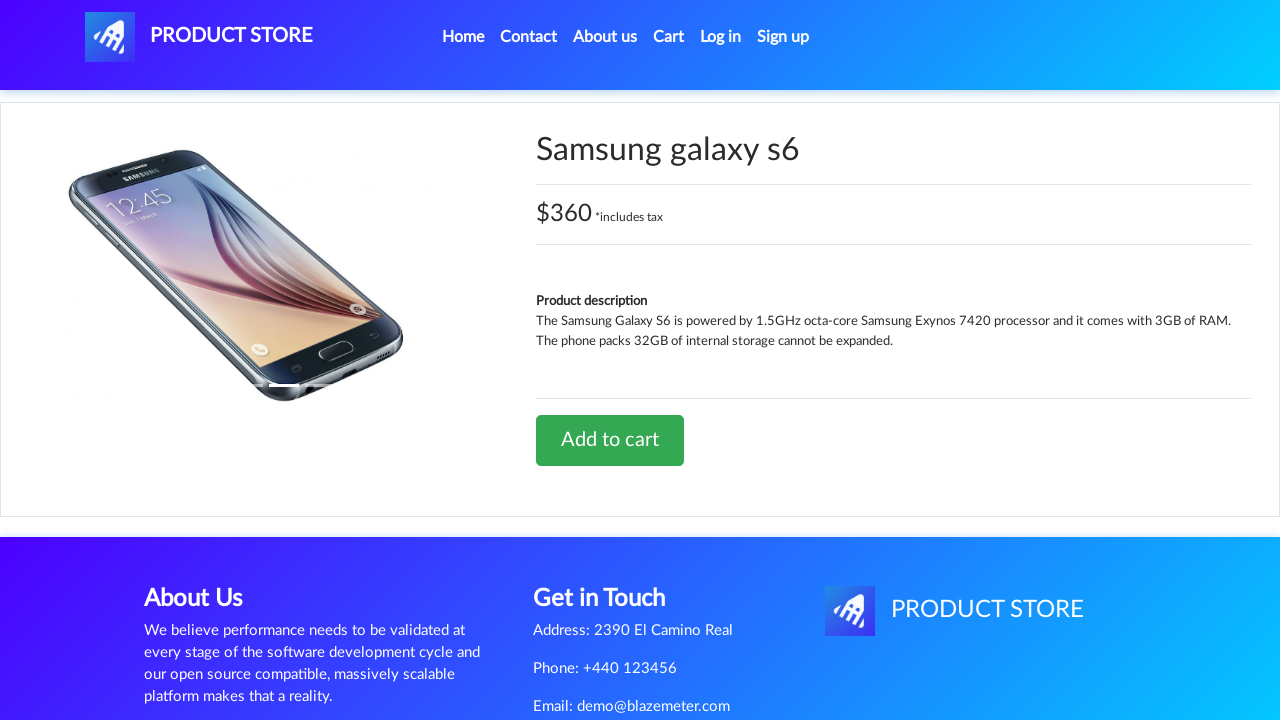

Clicked 'Add to cart' button for Samsung Galaxy S6 at (610, 440) on a:has-text('Add to cart')
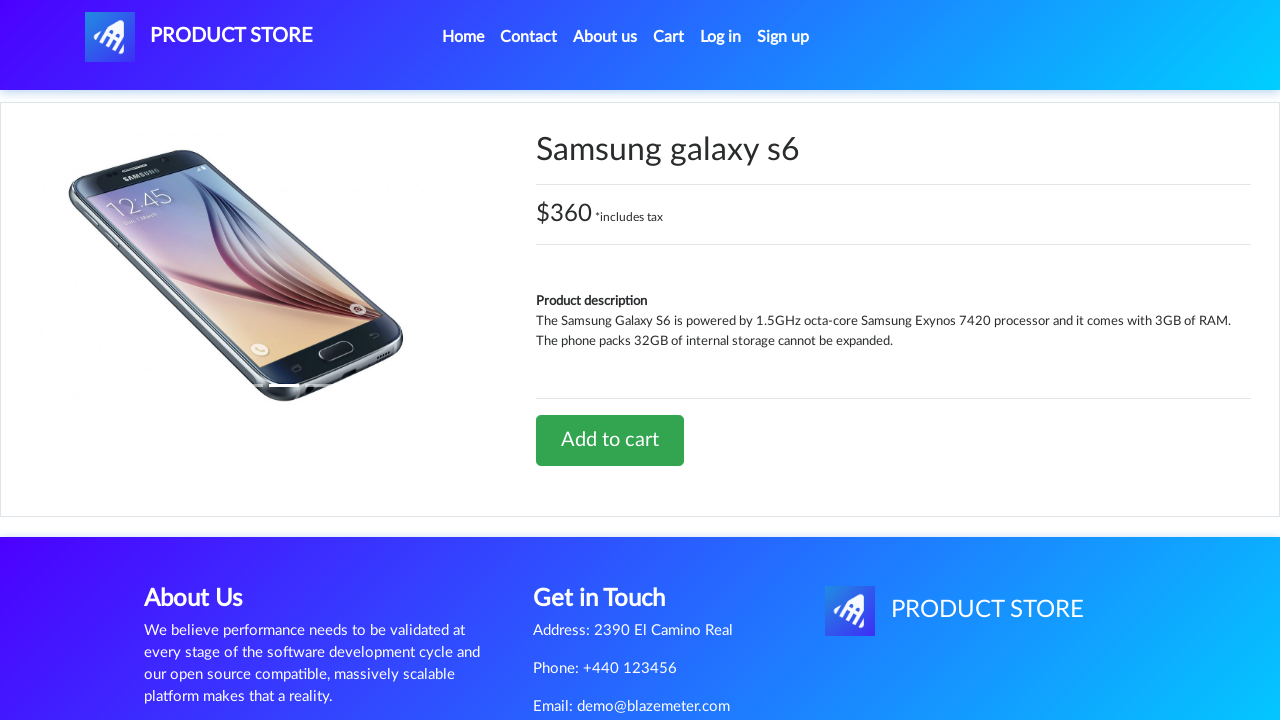

Accepted confirmation alert for adding Samsung Galaxy S6 to cart
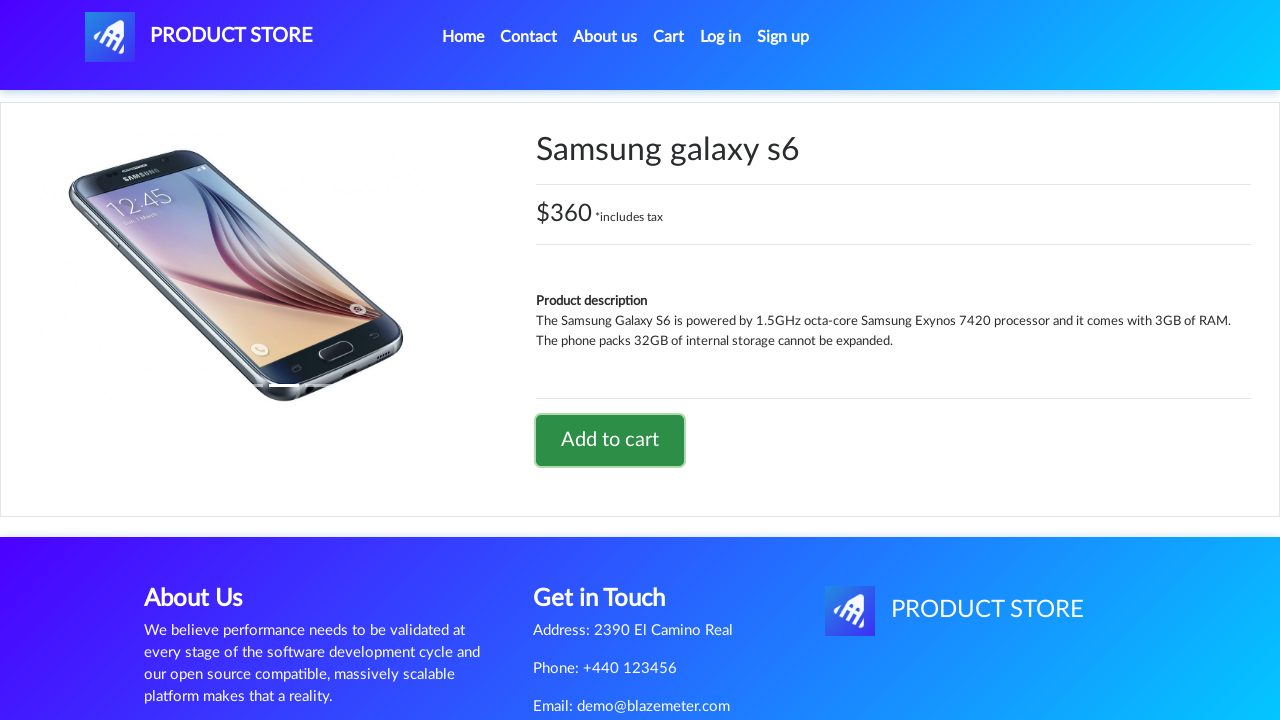

Clicked 'Home' link to return to product listing at (463, 37) on a:has-text('Home')
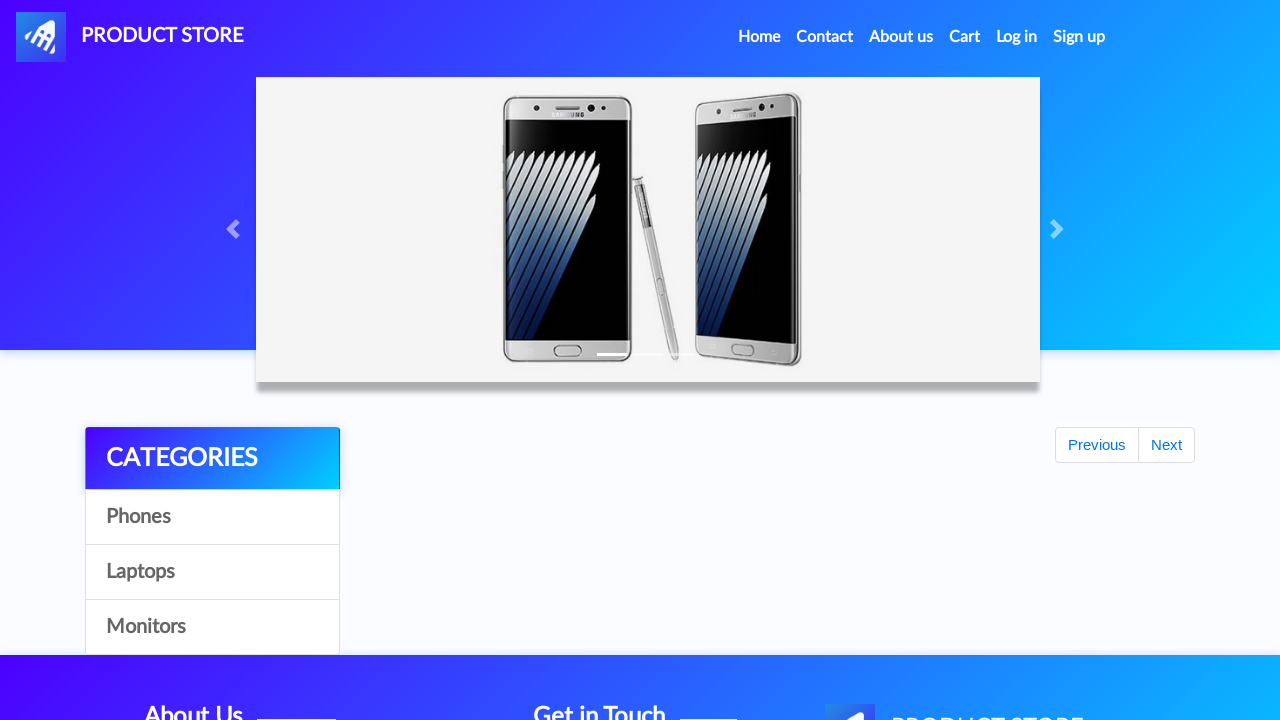

Product cards loaded on home page
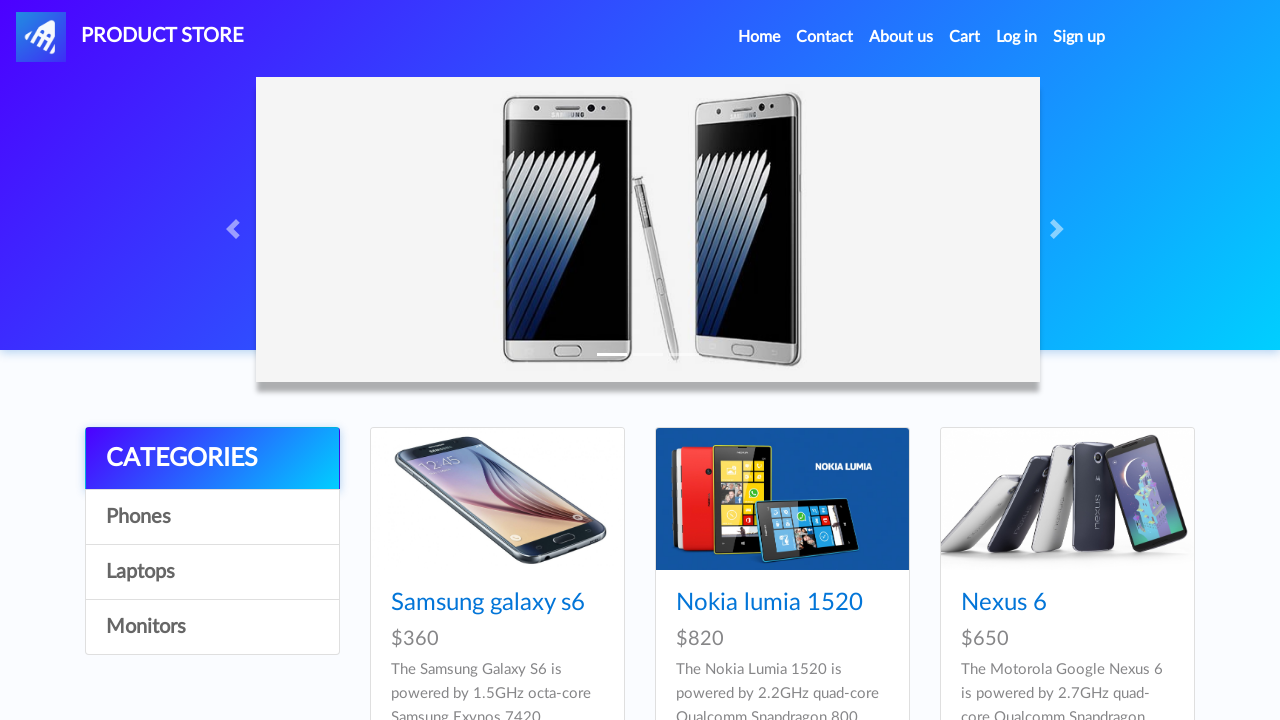

Clicked on Nexus 6 product at (1004, 603) on a:has-text('Nexus 6')
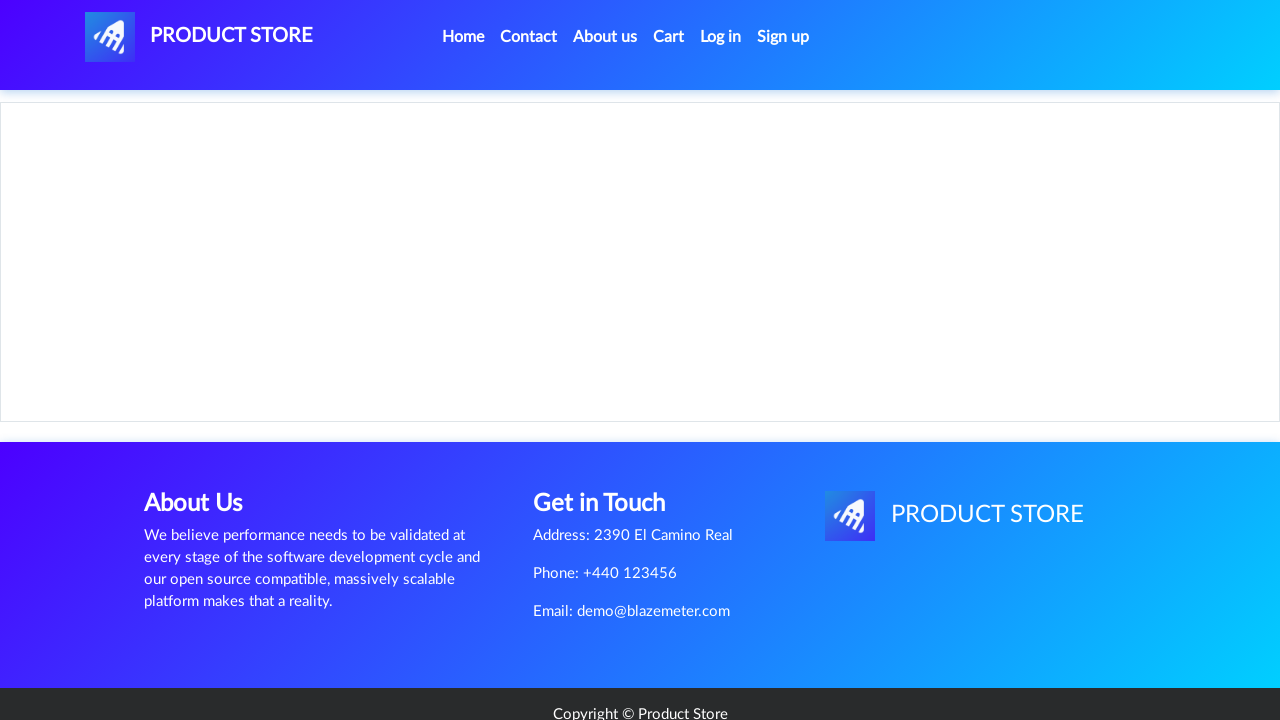

Product page for Nexus 6 loaded
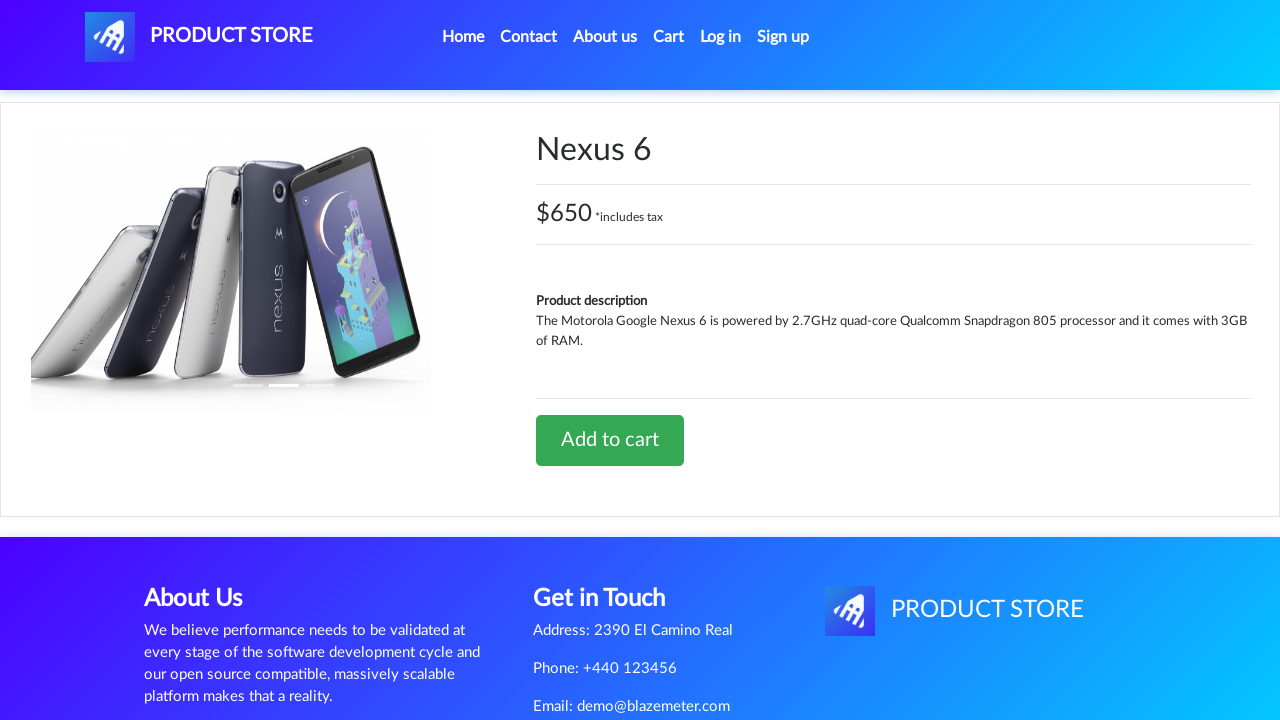

Clicked 'Add to cart' button for Nexus 6 at (610, 440) on a:has-text('Add to cart')
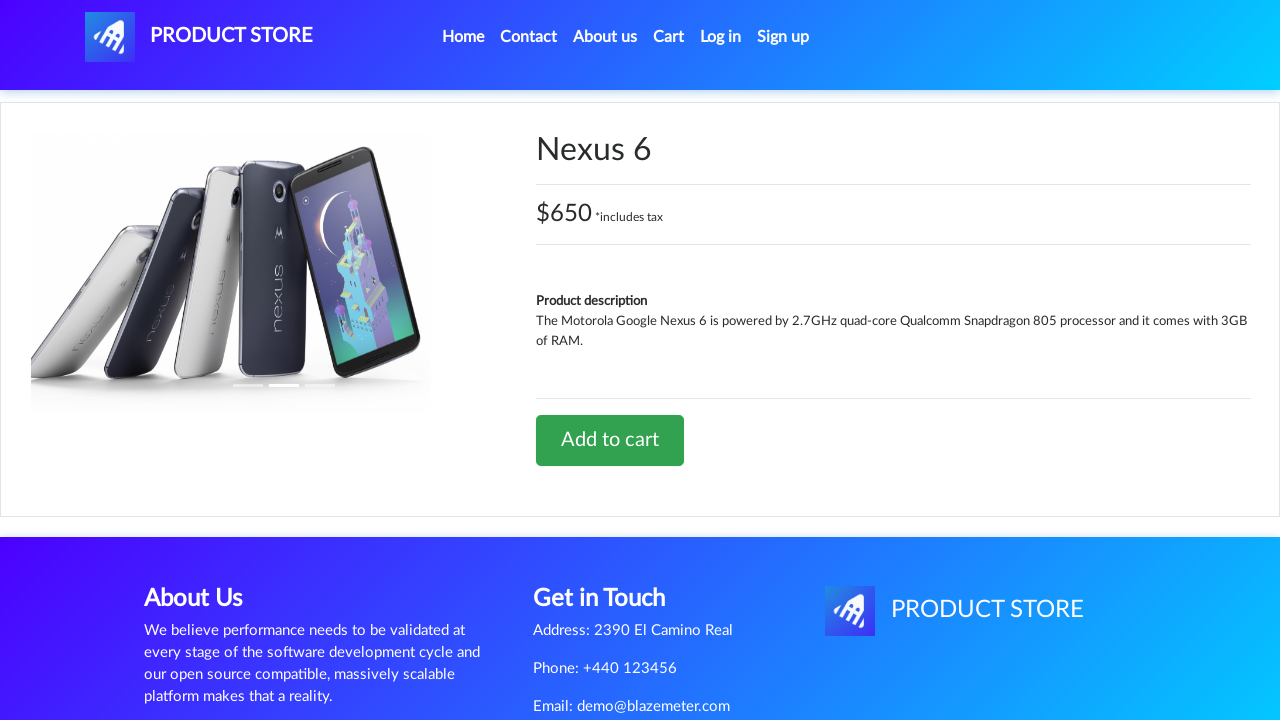

Accepted confirmation alert for adding Nexus 6 to cart
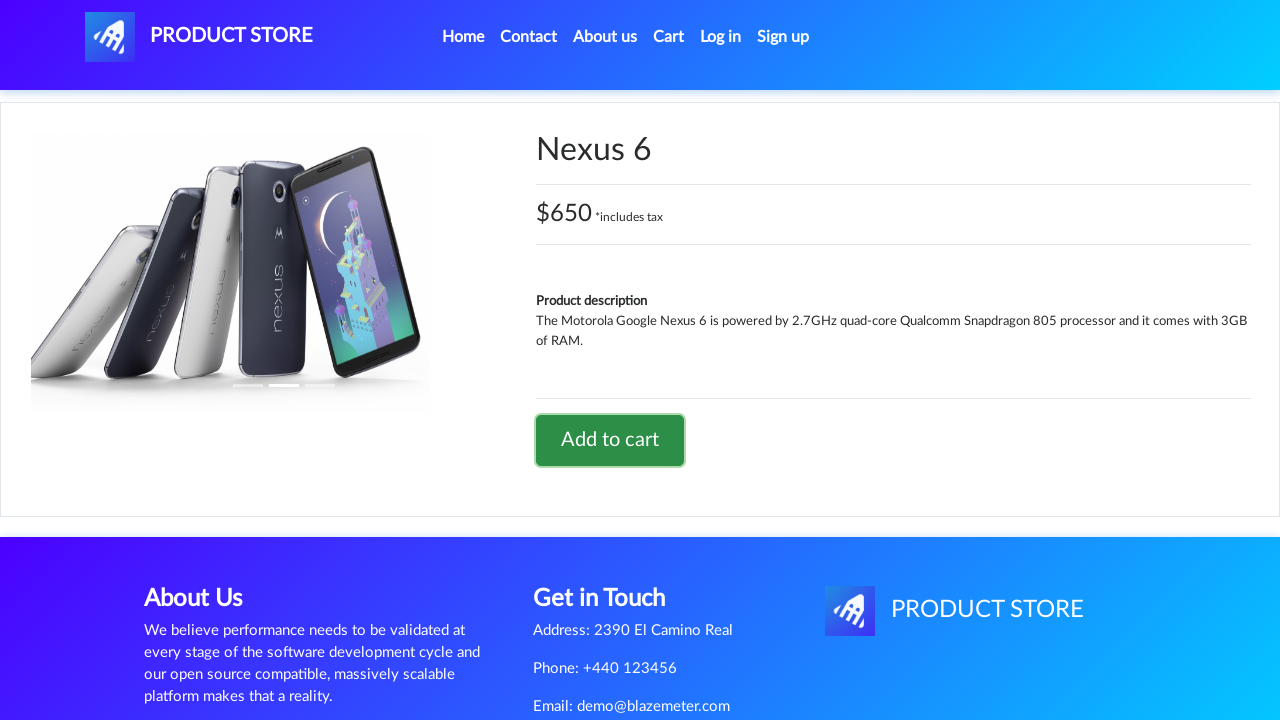

Clicked on cart icon to view shopping cart at (669, 37) on #cartur
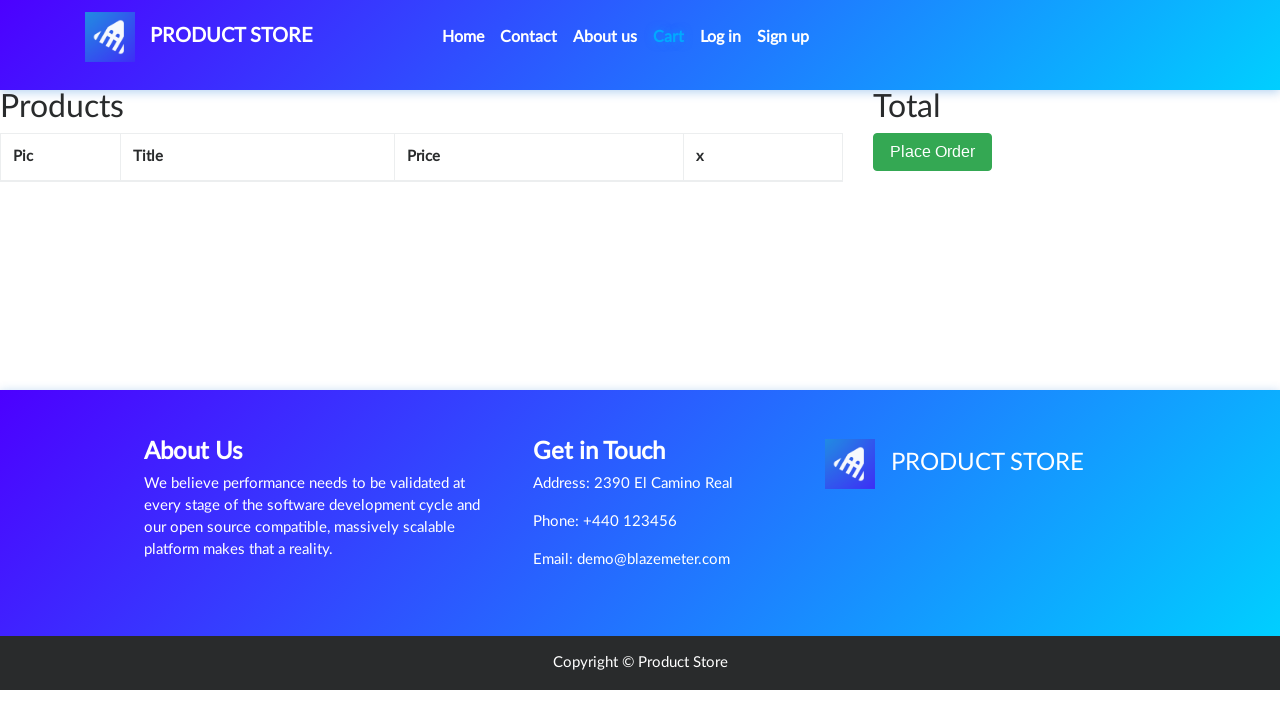

Cart page loaded with both products
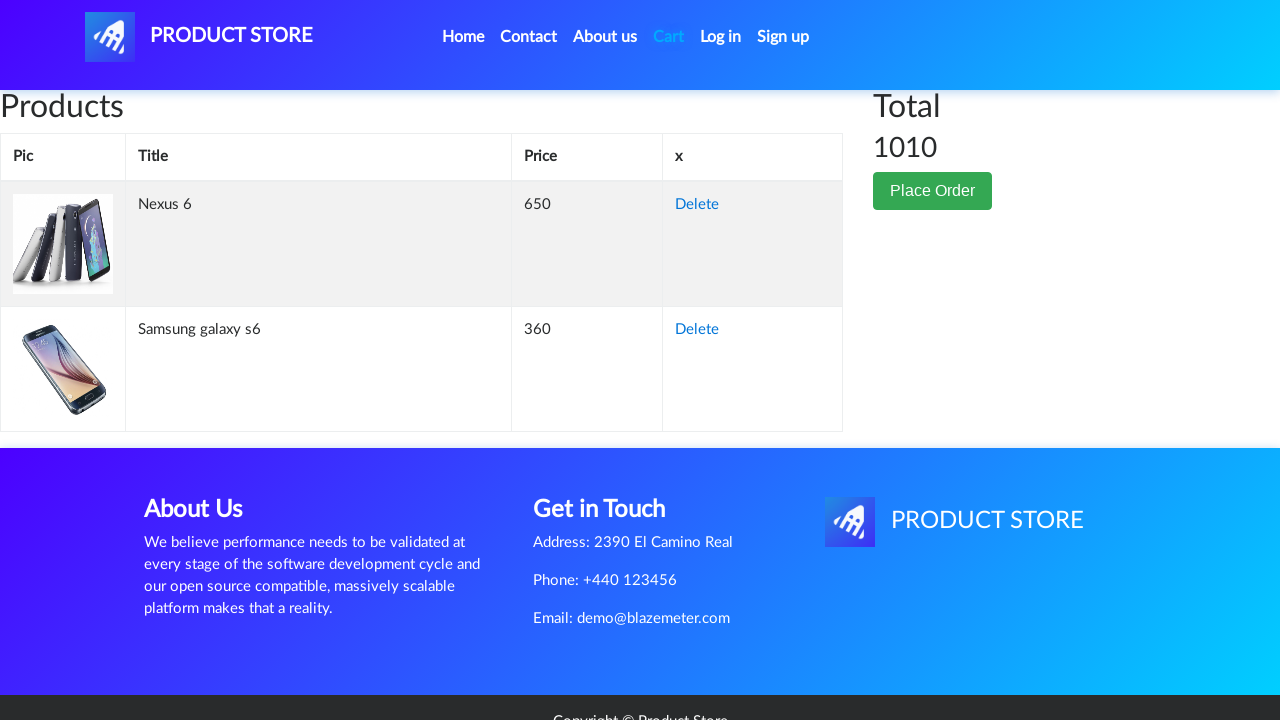

Clicked 'Place Order' button at (933, 191) on button:has-text('Place Order')
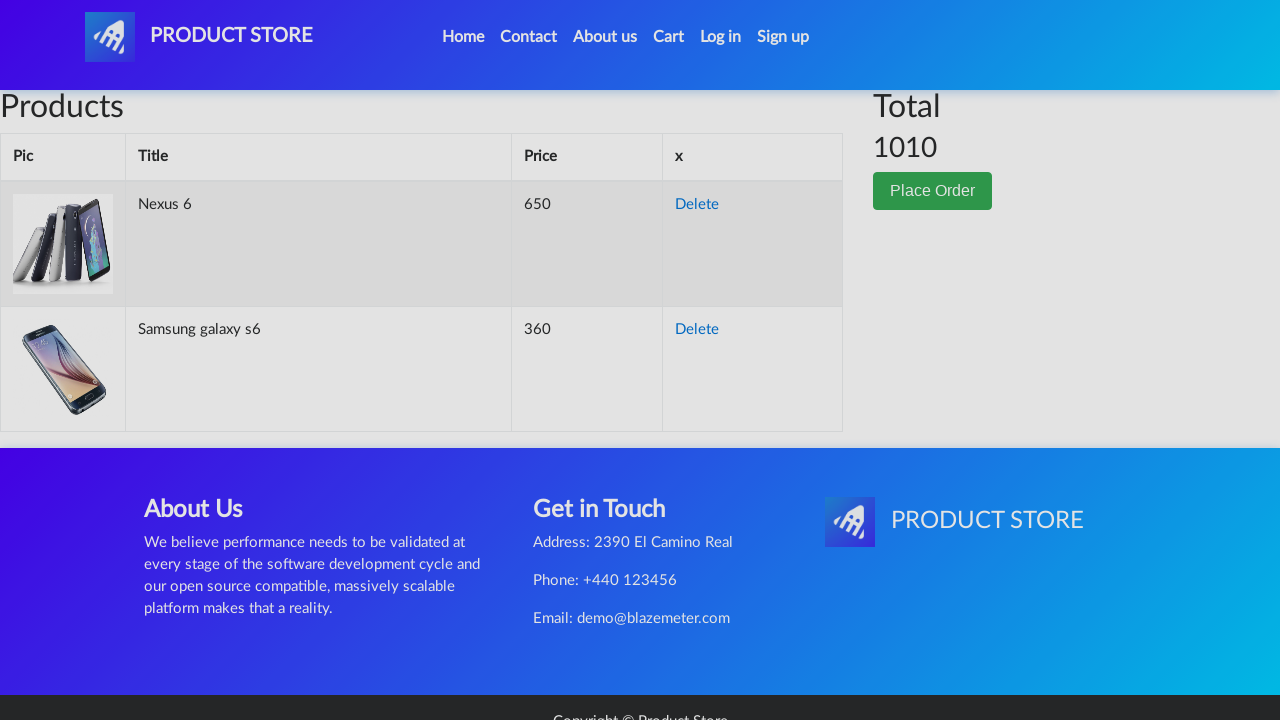

Order form loaded
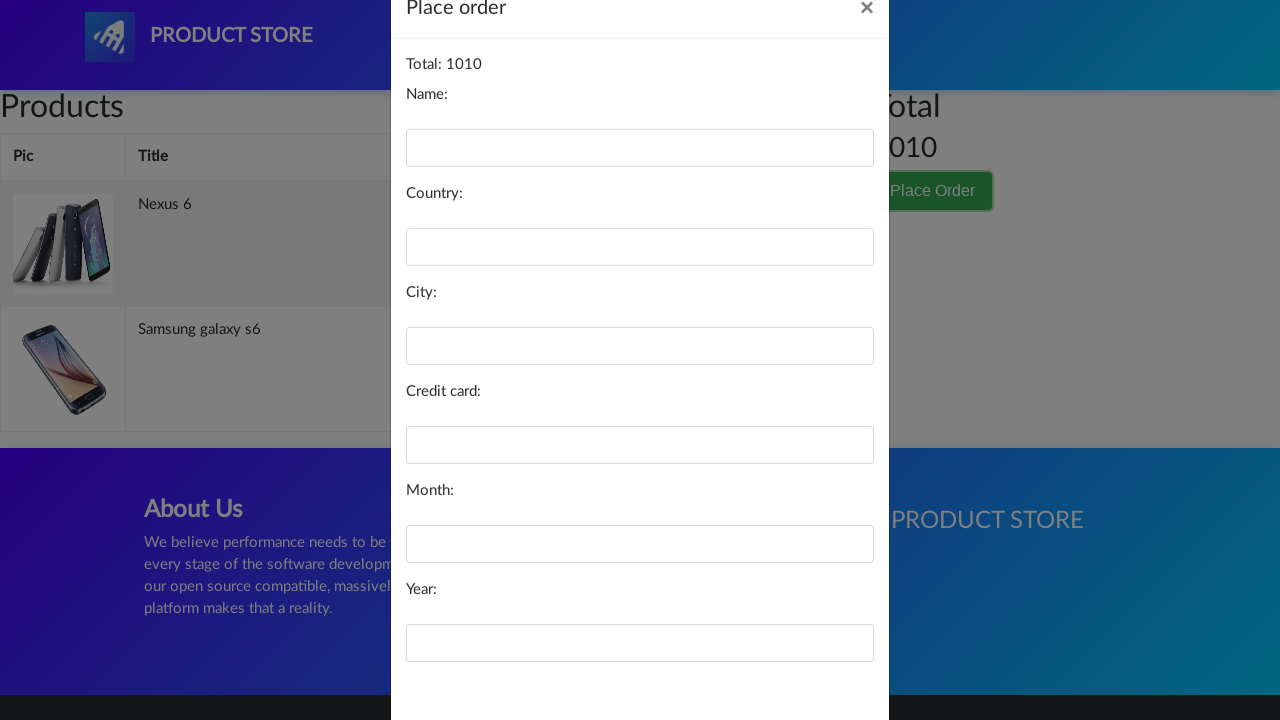

Filled name field with 'Marko' on #name
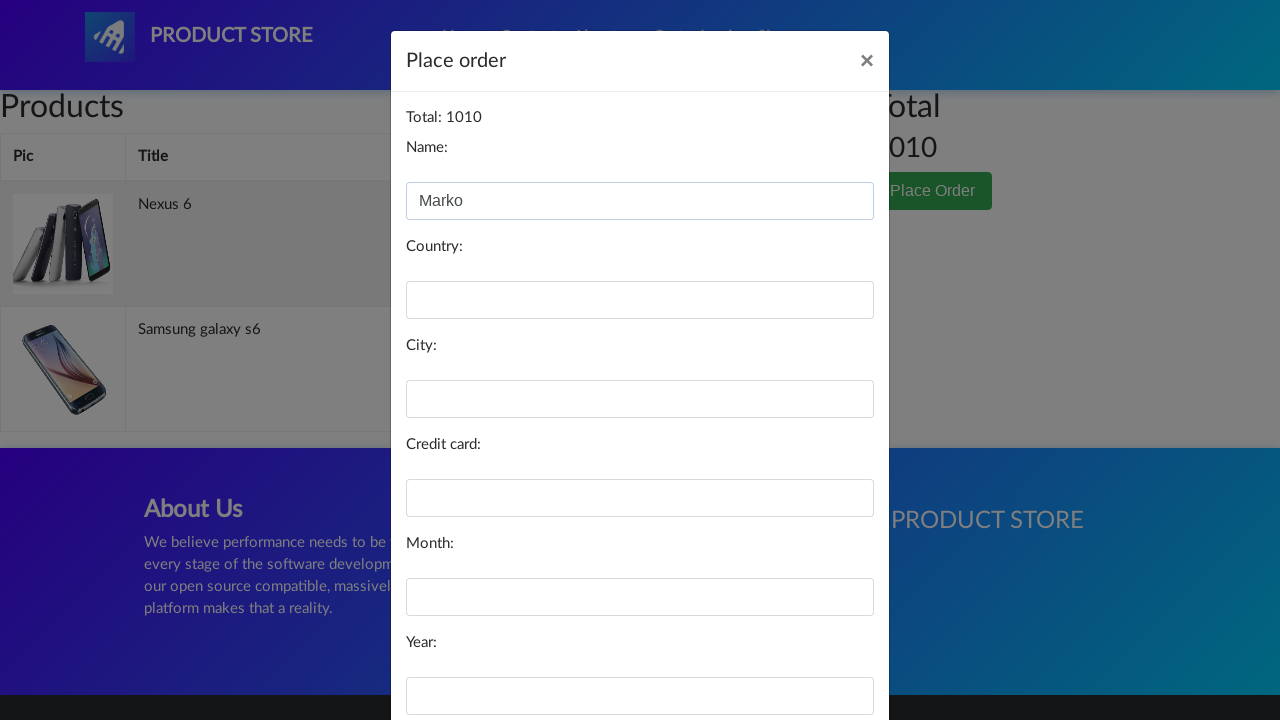

Filled country field with 'Srbija' on #country
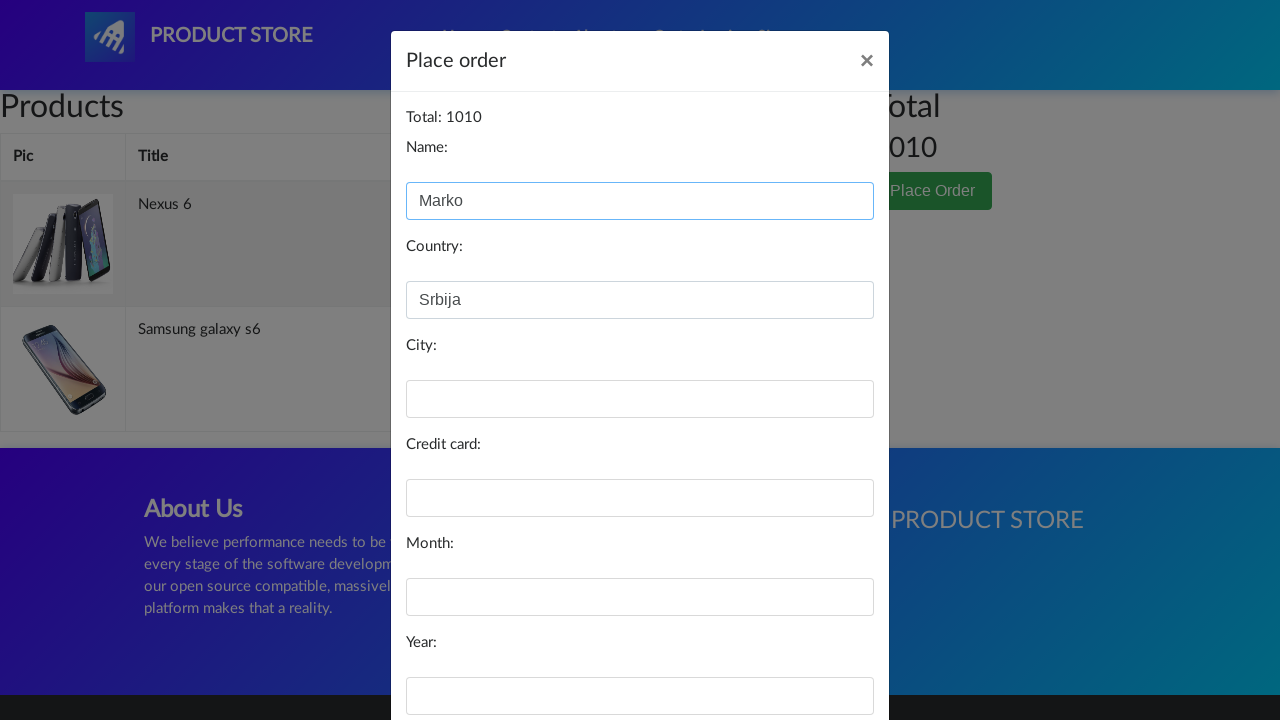

Filled city field with 'Beograd' on #city
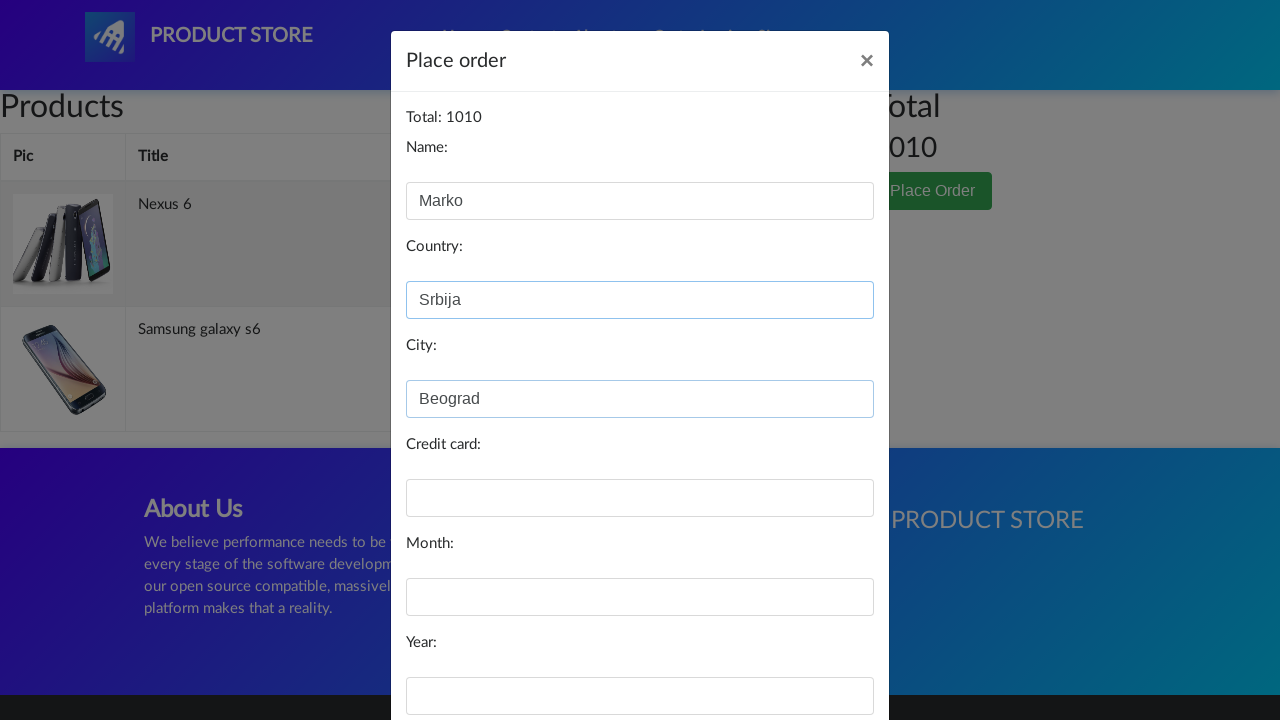

Filled card field with '132465789' on #card
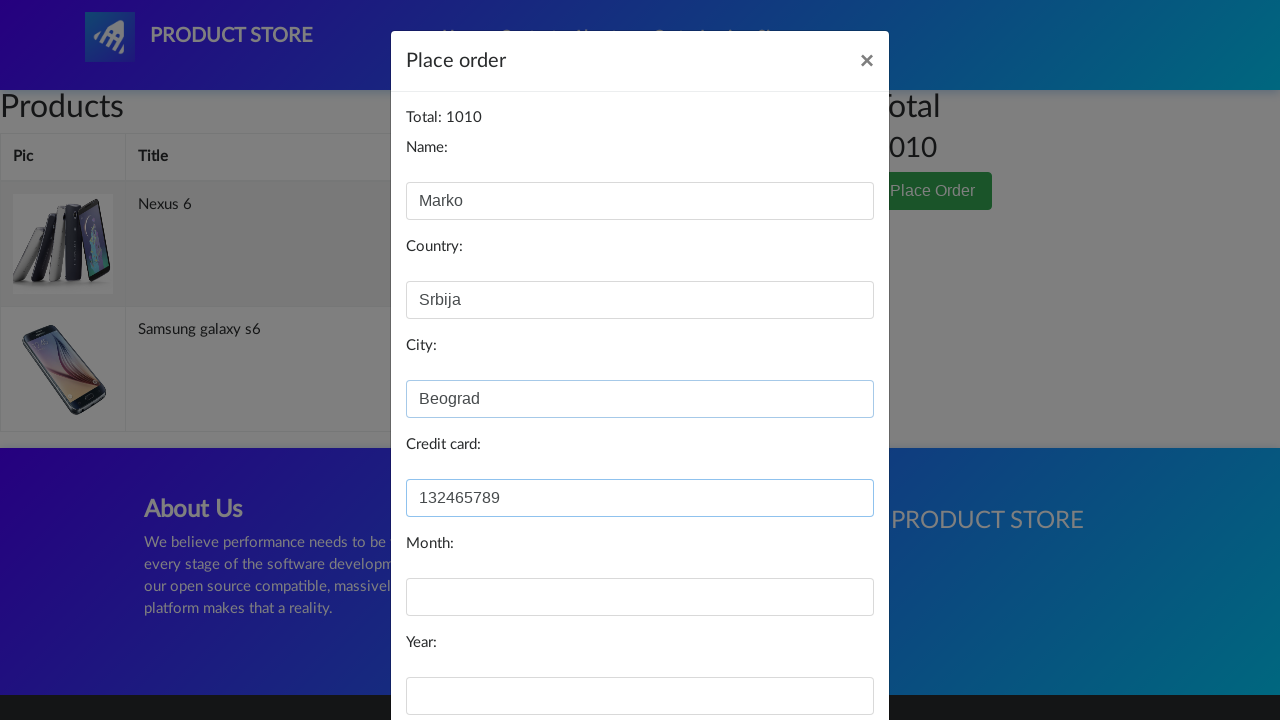

Filled month field with 'April' on #month
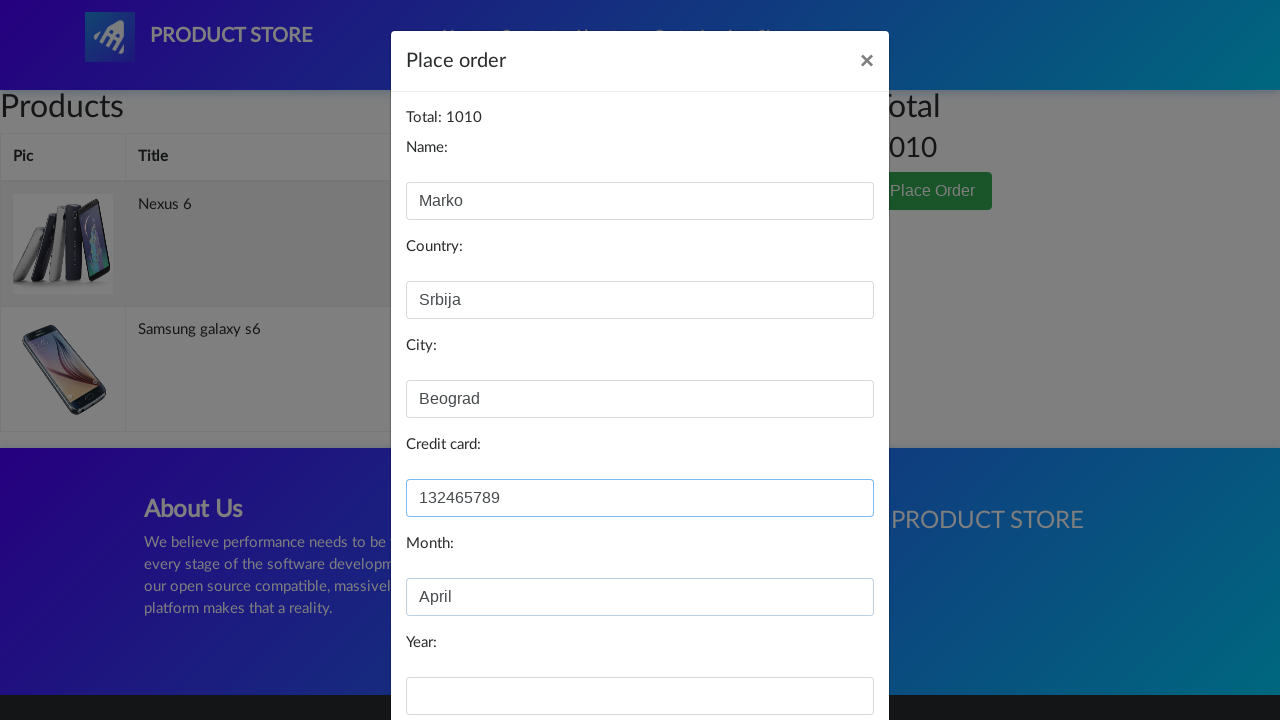

Filled year field with '2023' on #year
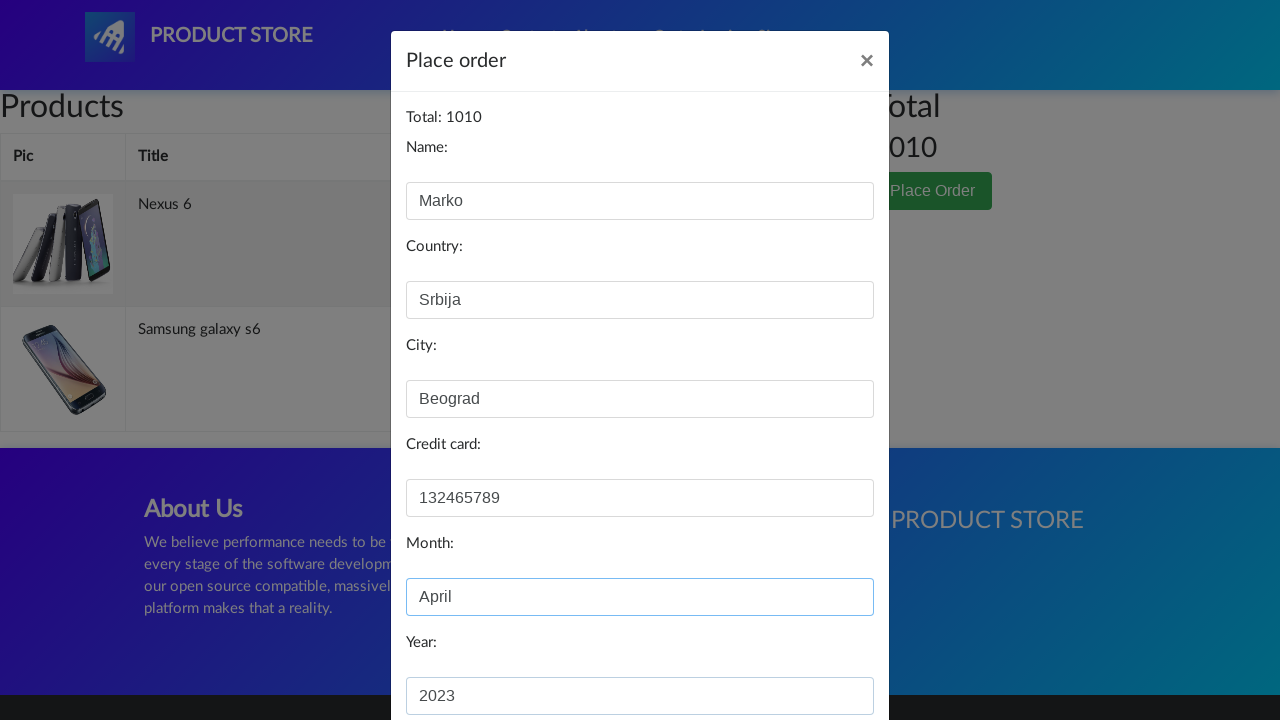

Clicked 'Purchase' button to complete the order at (823, 655) on button:has-text('Purchase')
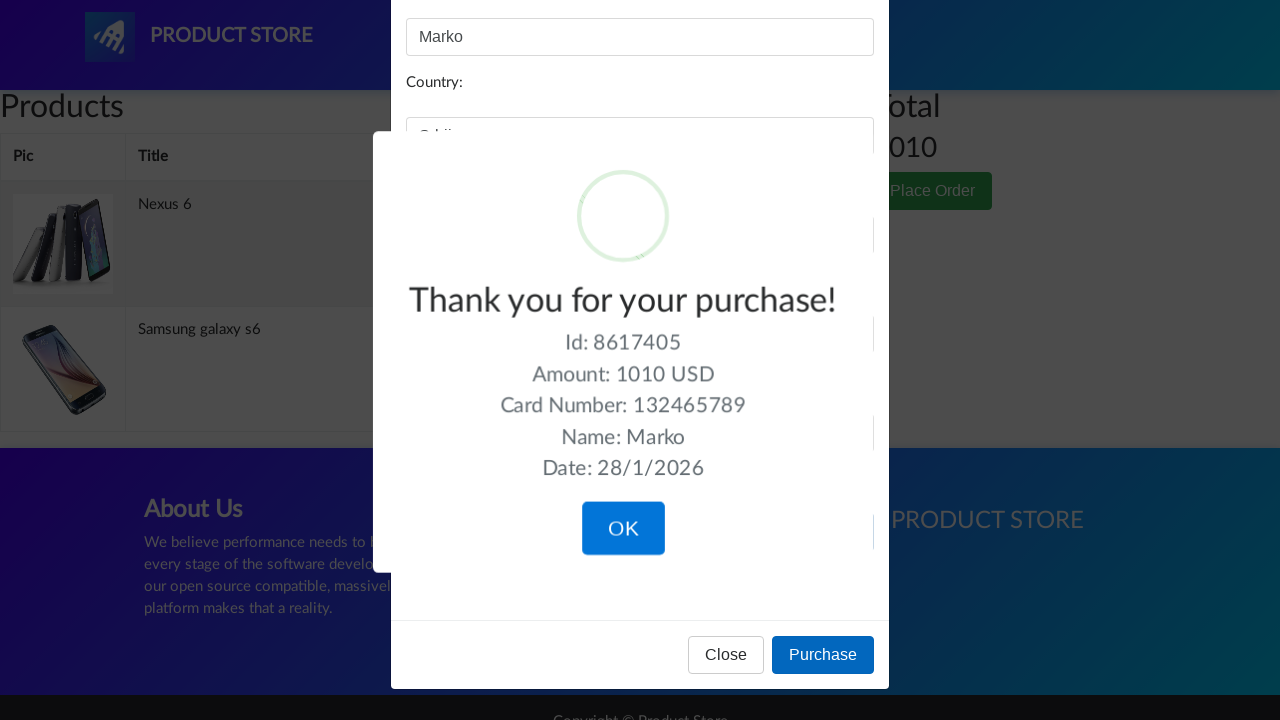

Purchase completed successfully - confirmation message displayed
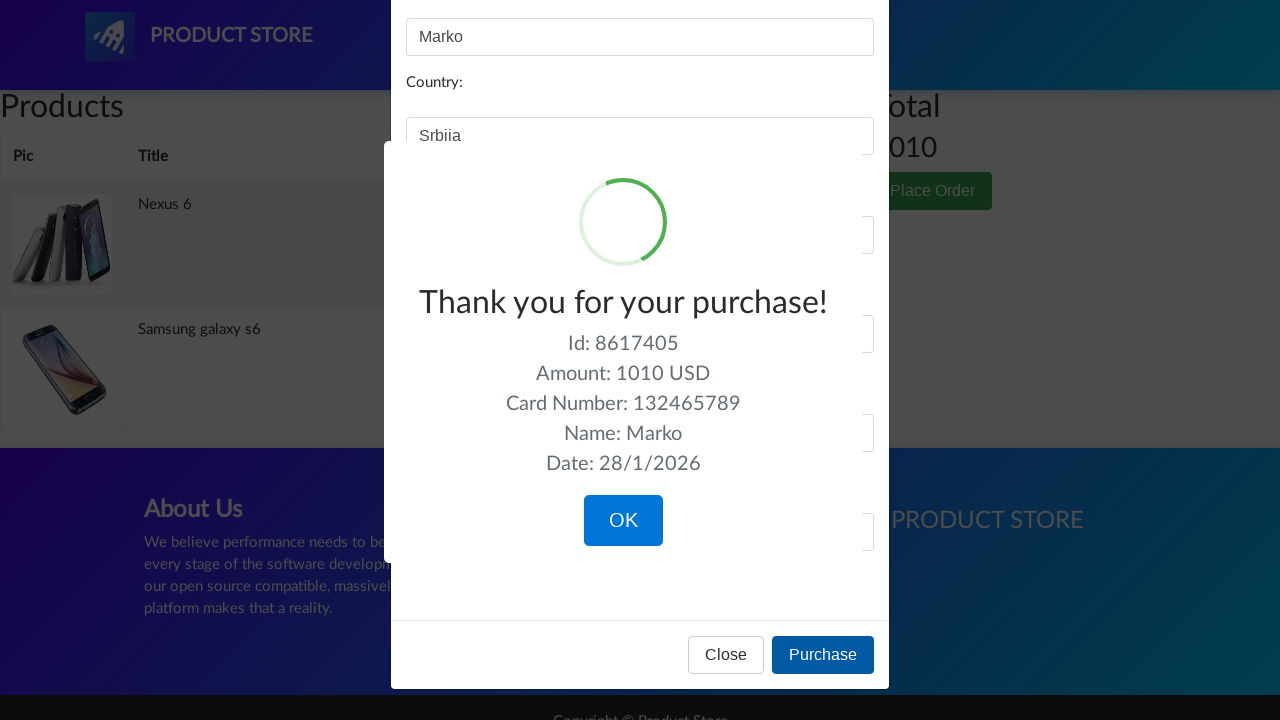

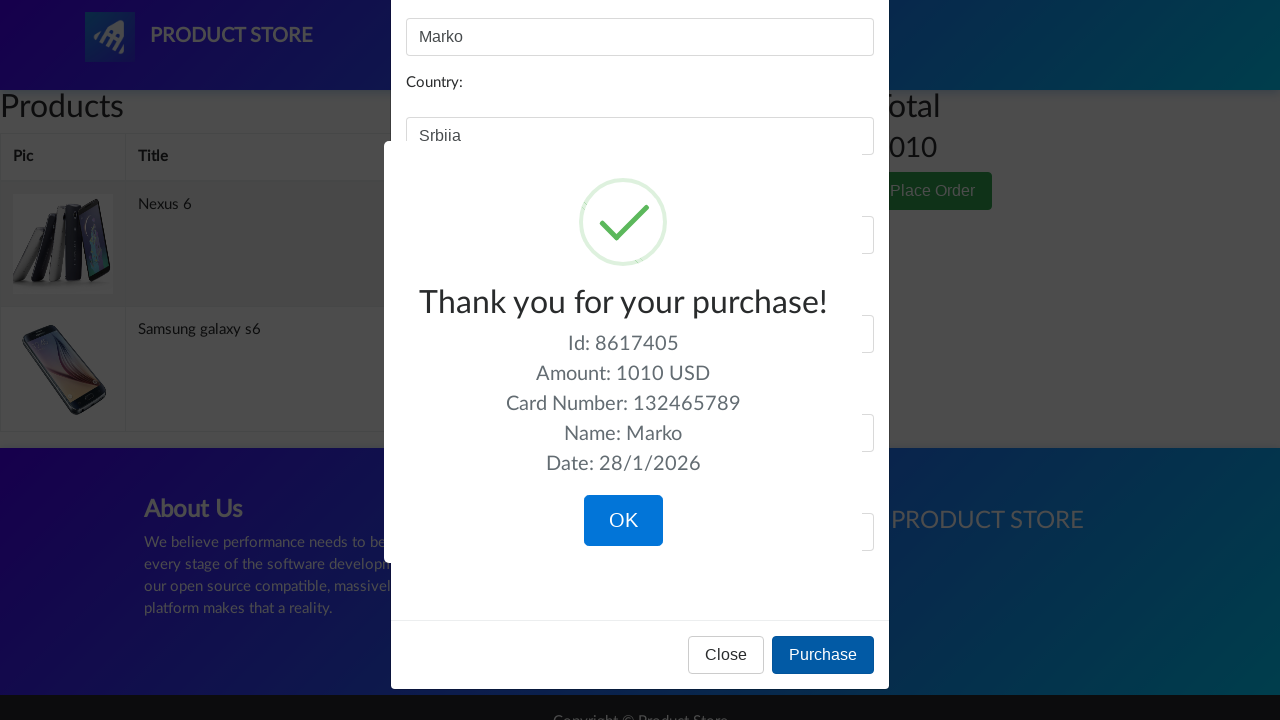